Tests waiting for a button to become clickable and verifying the success message after clicking it

Starting URL: http://suninjuly.github.io/wait2.html

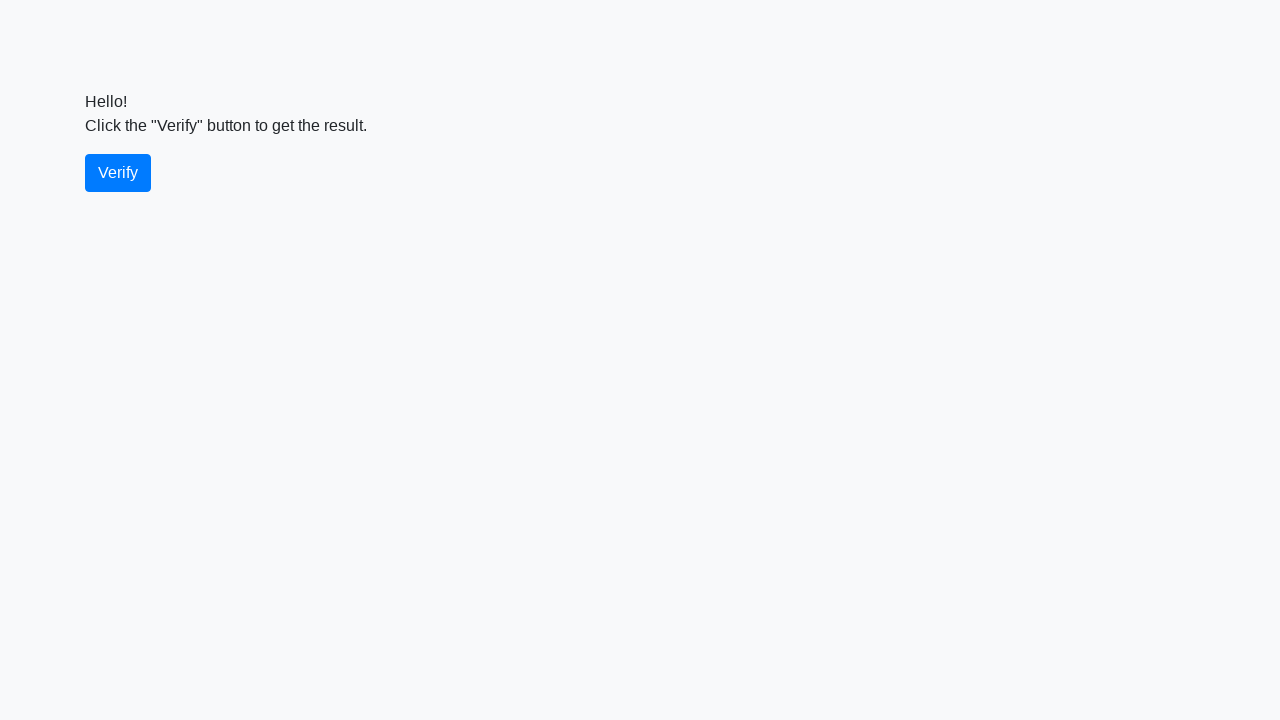

Waited for verify button to become visible
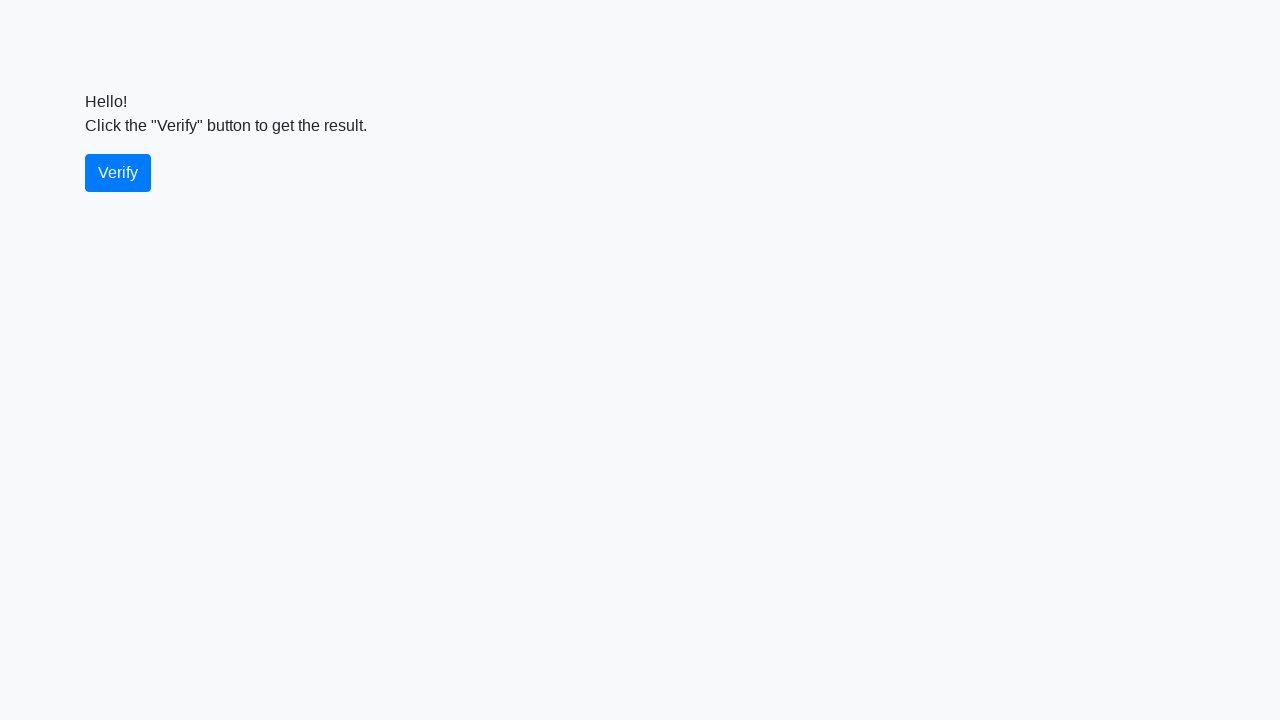

Clicked the verify button at (118, 173) on #verify
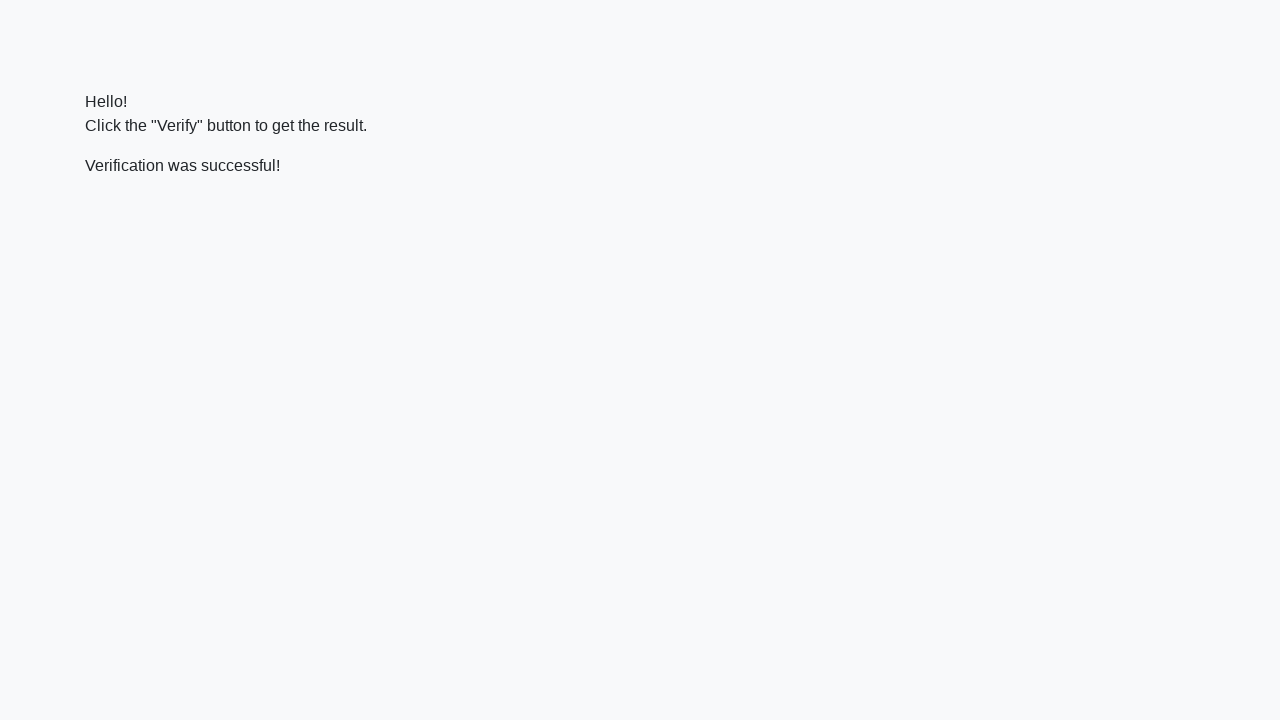

Waited for success message to appear
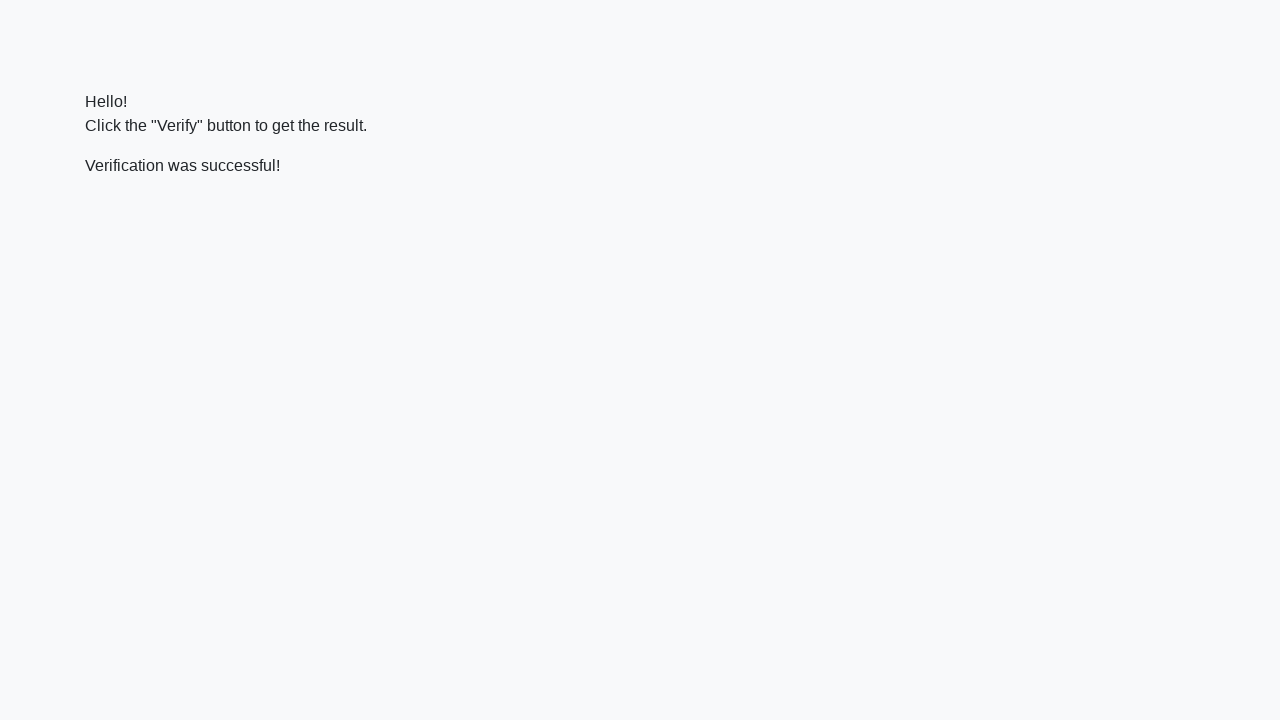

Retrieved success message text
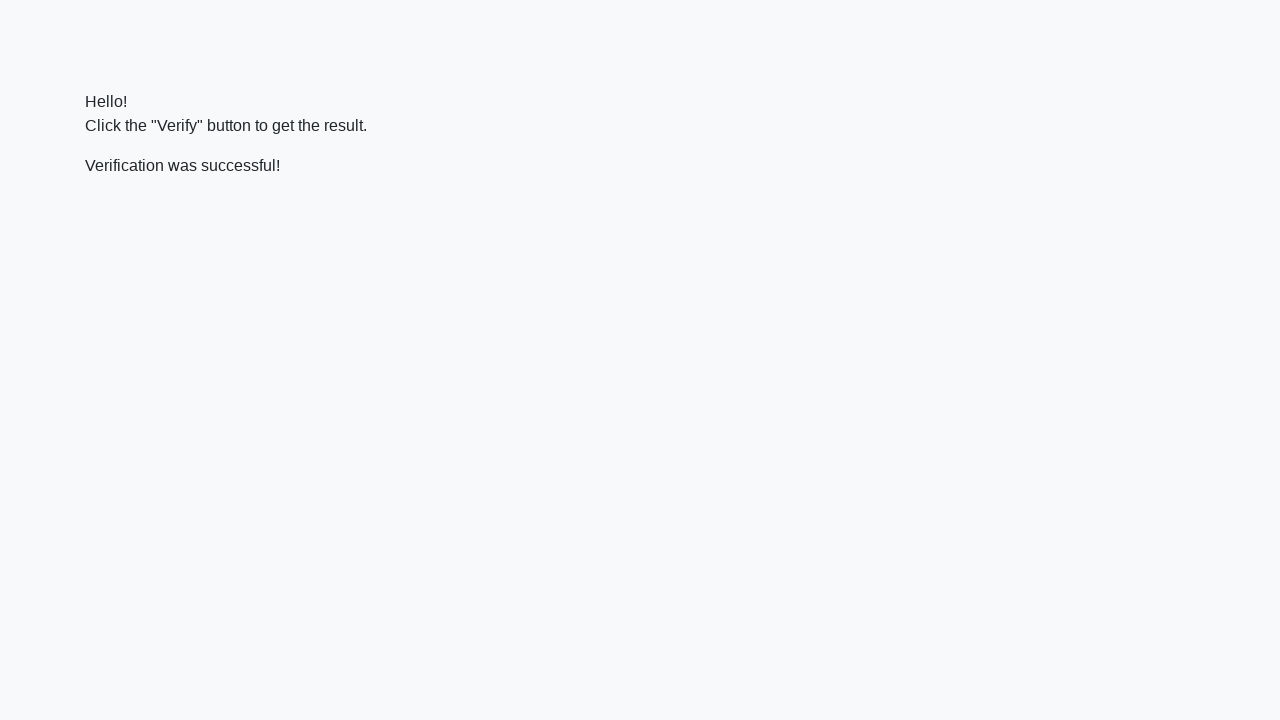

Verified that success message contains 'successful'
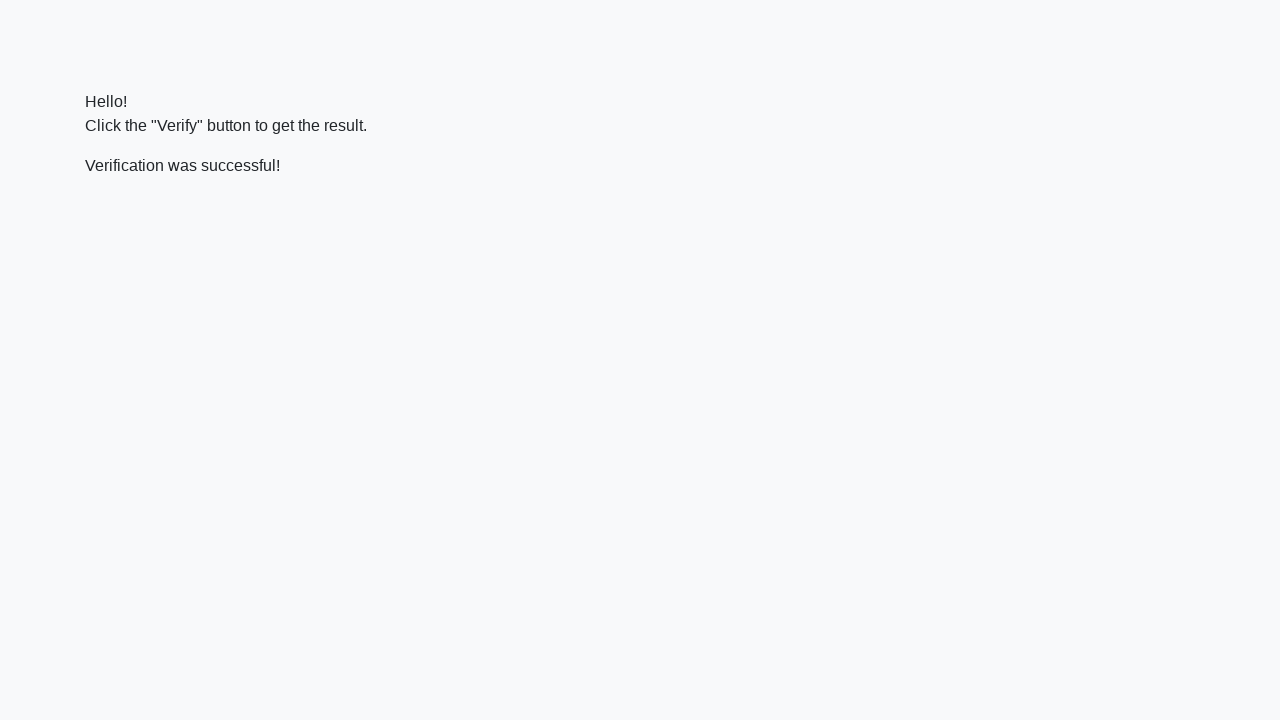

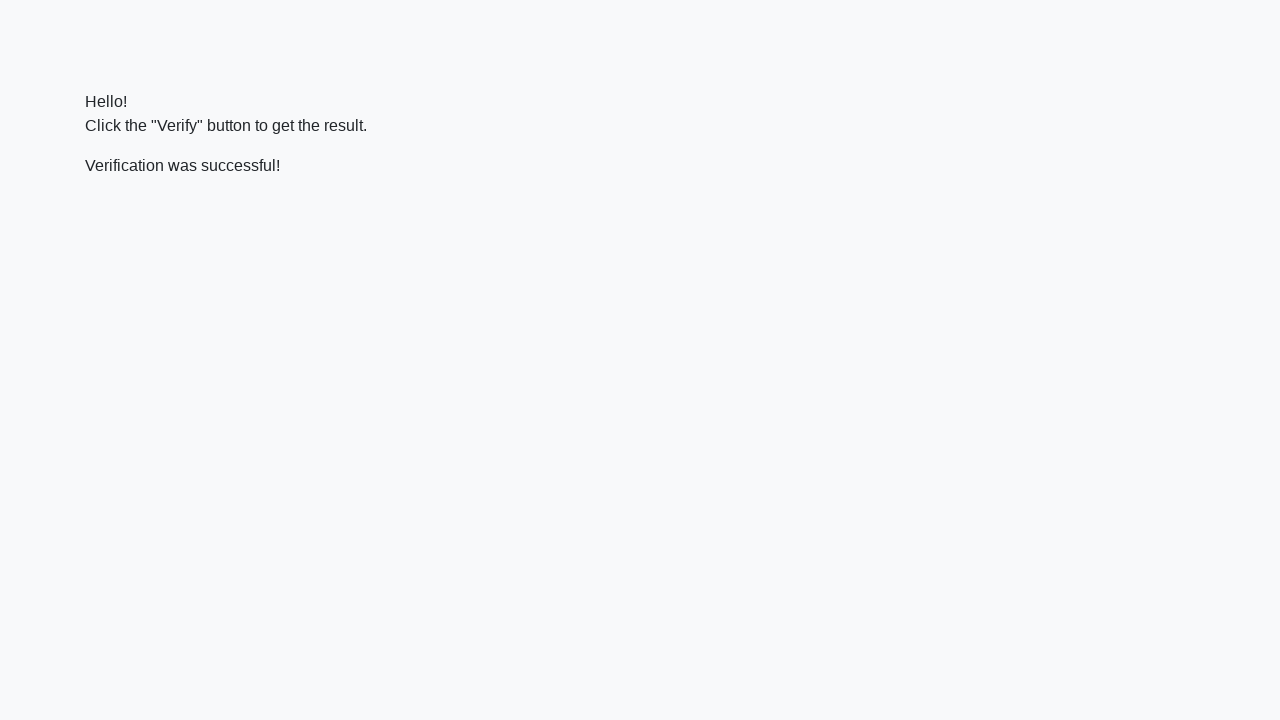